Waits for price to drop to $100, clicks book button, then solves a math captcha and submits the answer

Starting URL: http://suninjuly.github.io/explicit_wait2.html

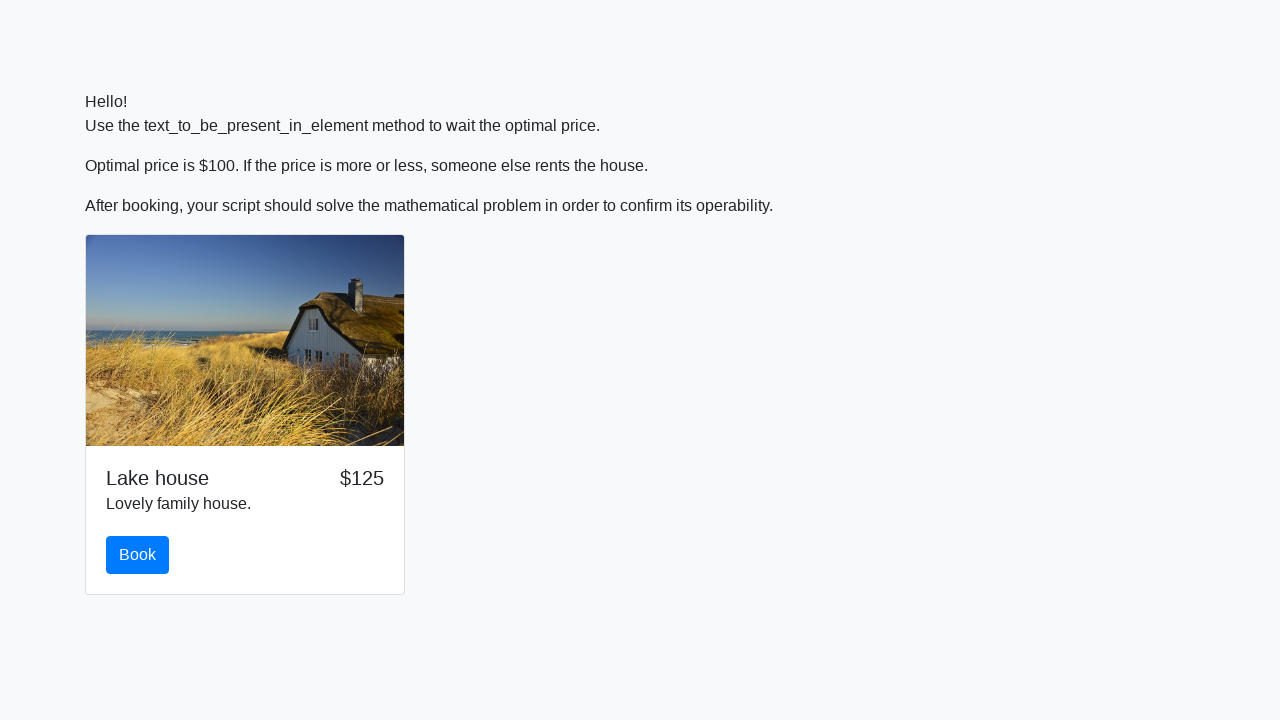

Waited for price to drop to $100
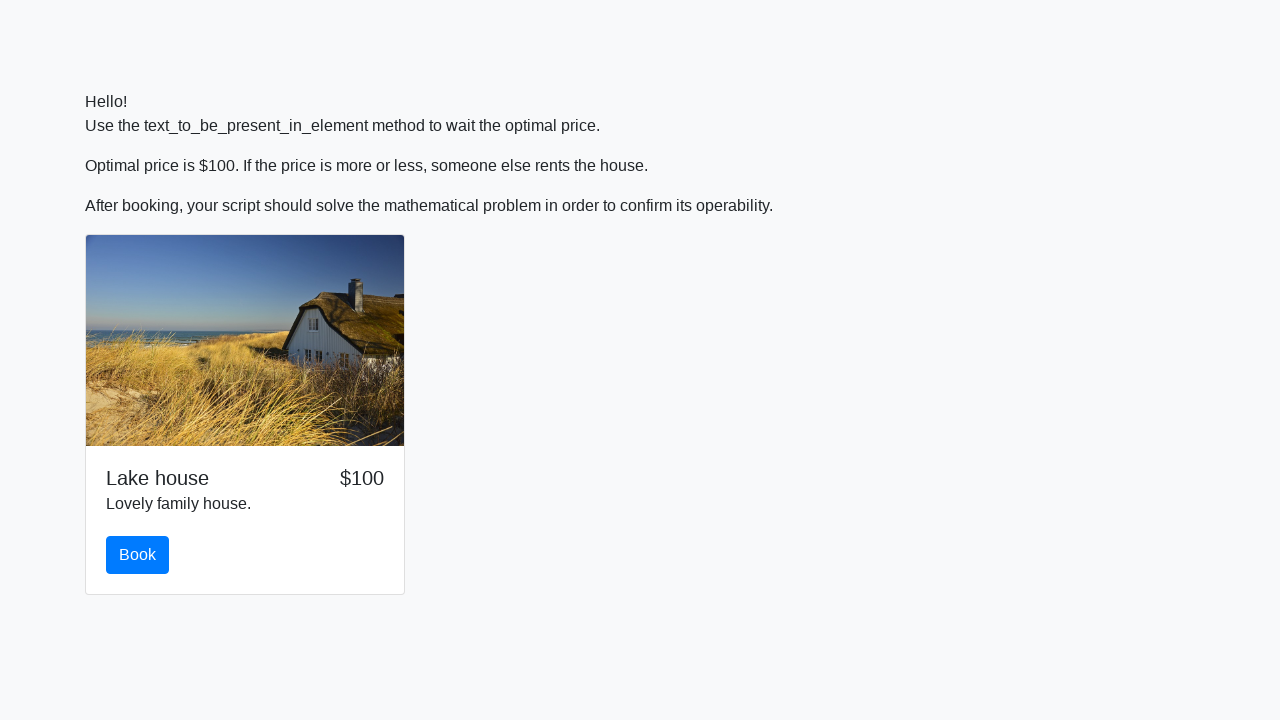

Clicked the book button at (138, 555) on #book
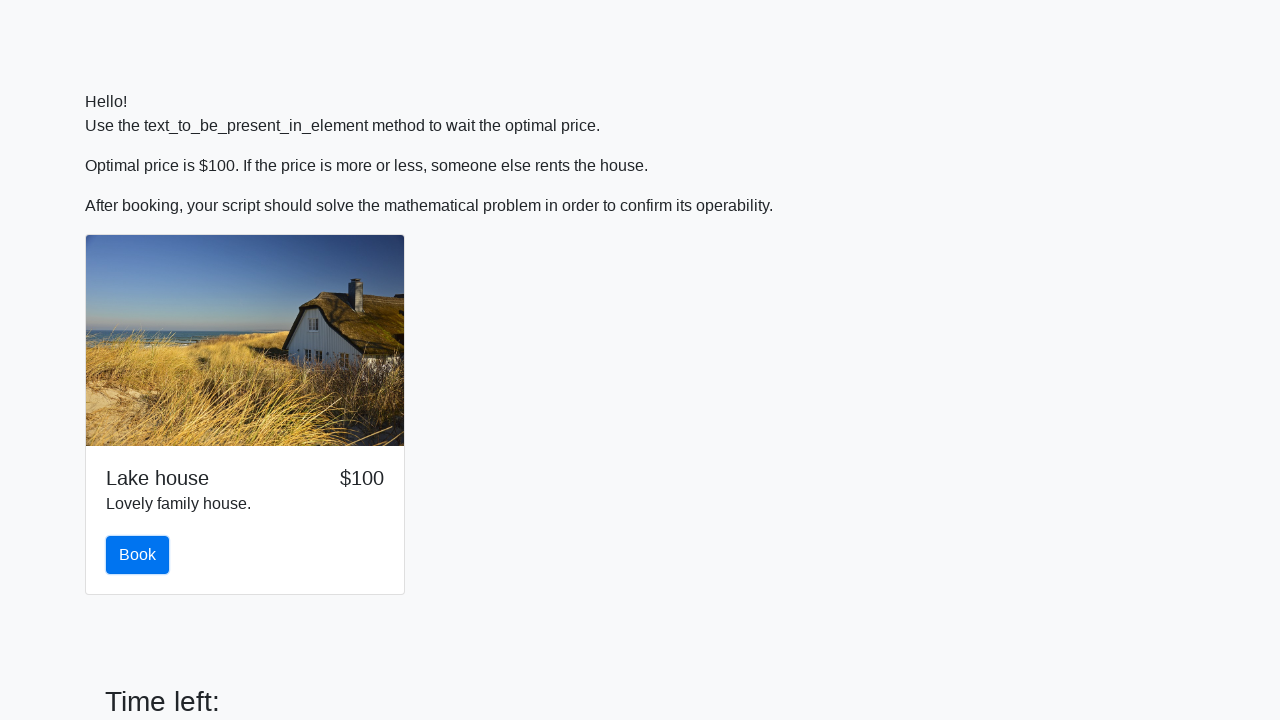

Retrieved input value for math captcha calculation
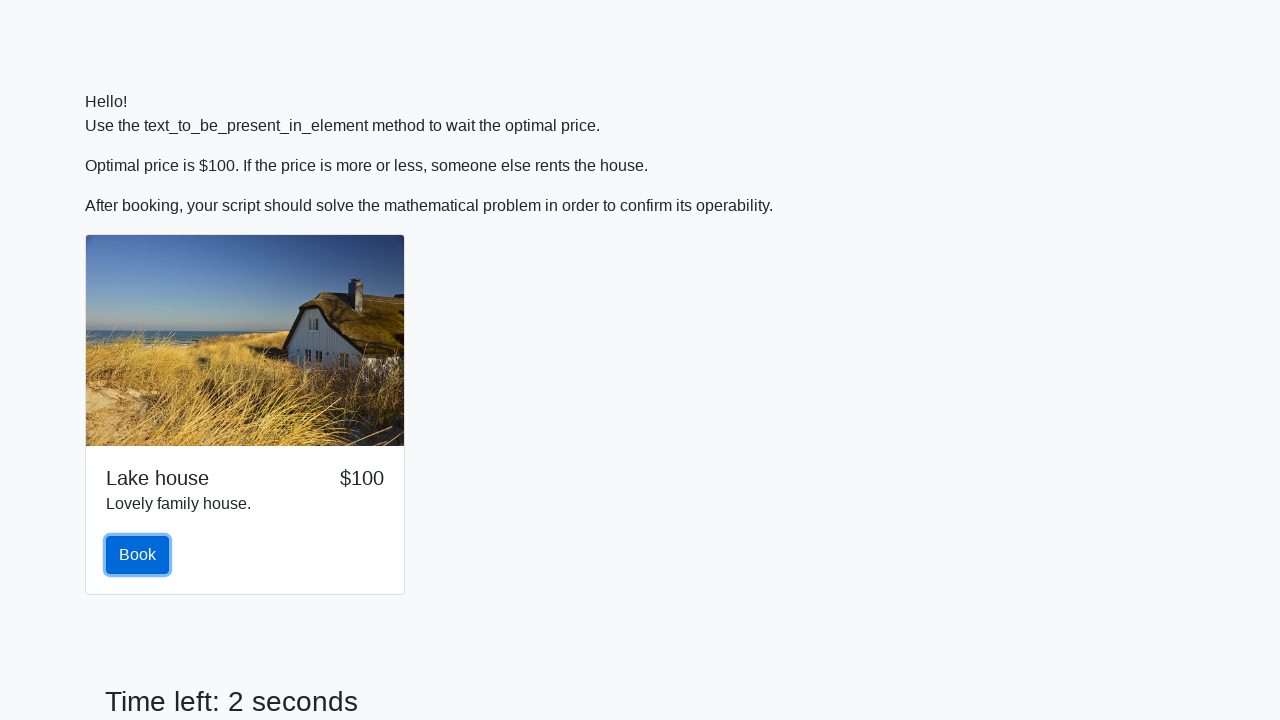

Calculated math captcha answer using formula: log(abs(12*sin(y)))
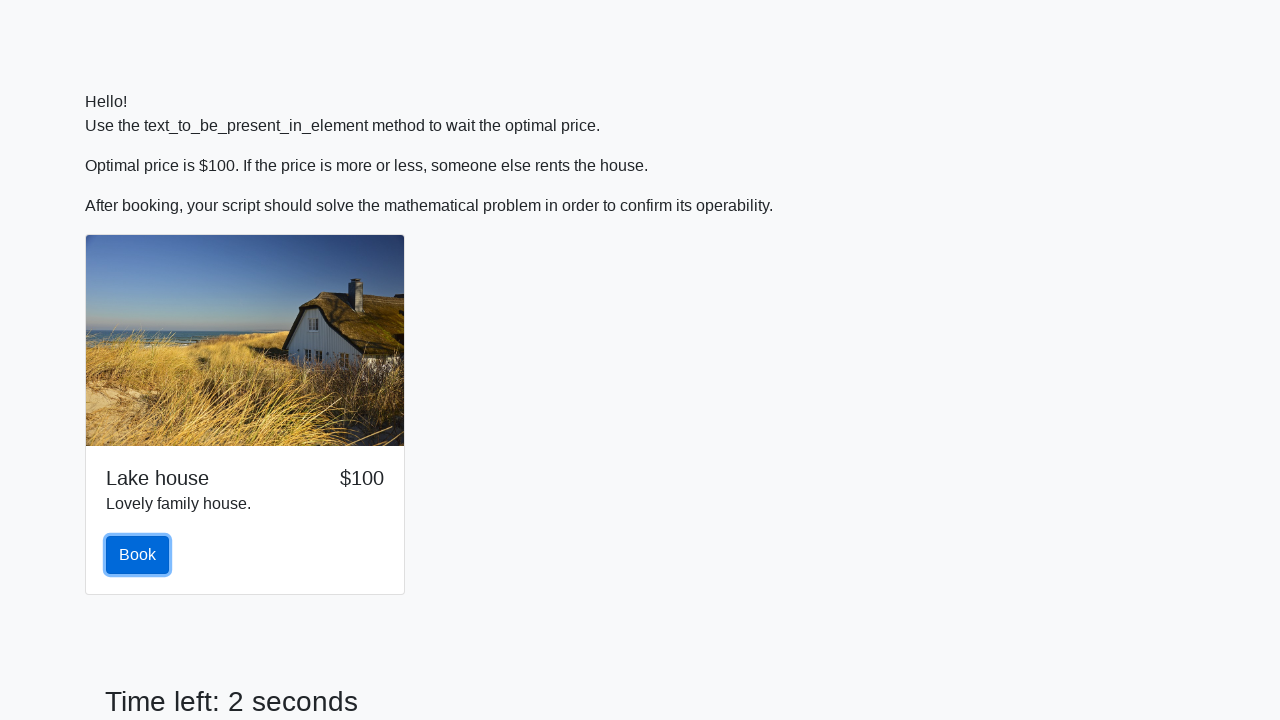

Filled in the calculated answer in the answer field on #answer
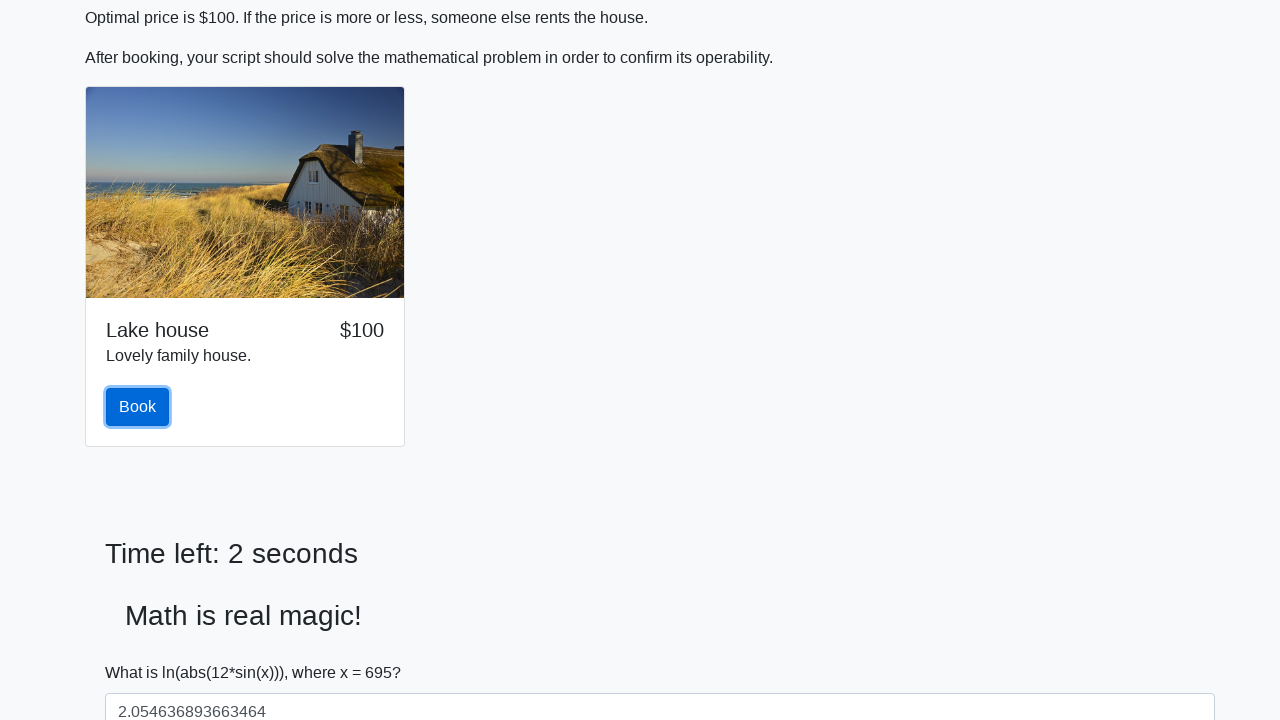

Clicked the solve button to submit the answer at (143, 651) on #solve
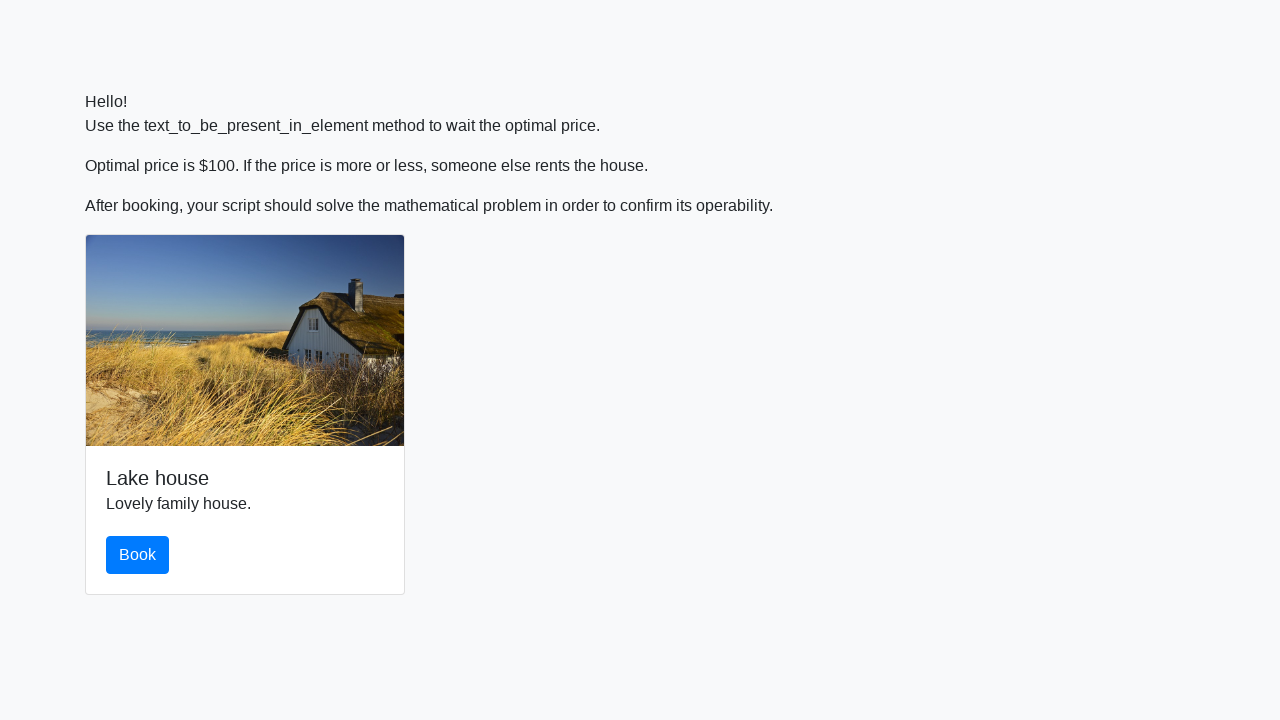

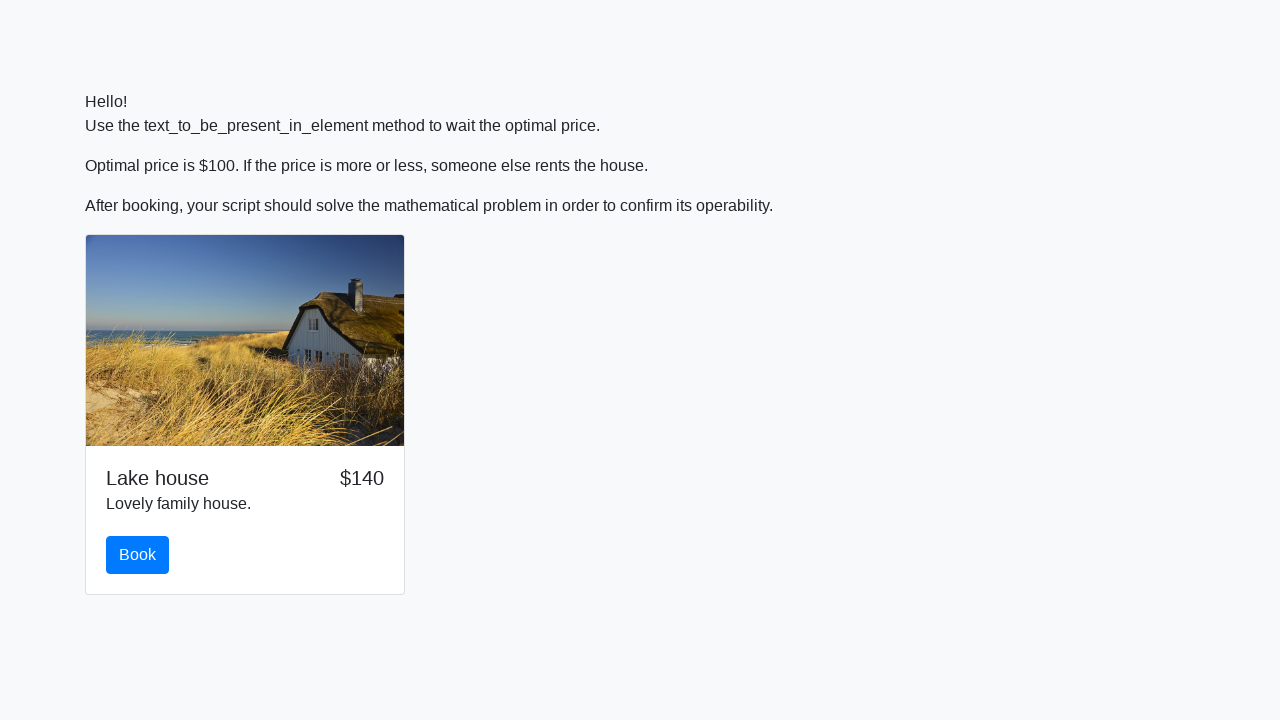